Tests iframe handling by navigating to W3Schools TryIt editor, switching to the result iframe, locating an h1 header element, and validating that its text matches the expected value "This is a Heading".

Starting URL: https://www.w3schools.com/html/tryit.asp?filename=tryhtml_default

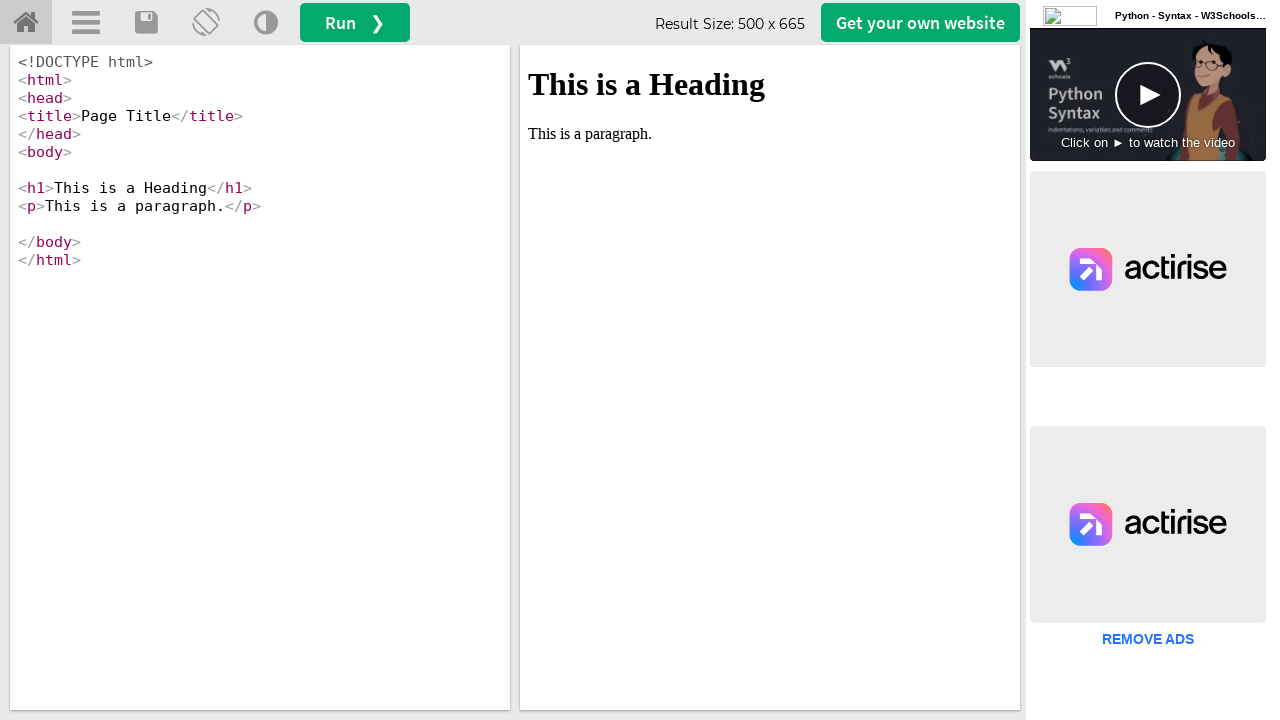

Navigated to W3Schools TryIt editor
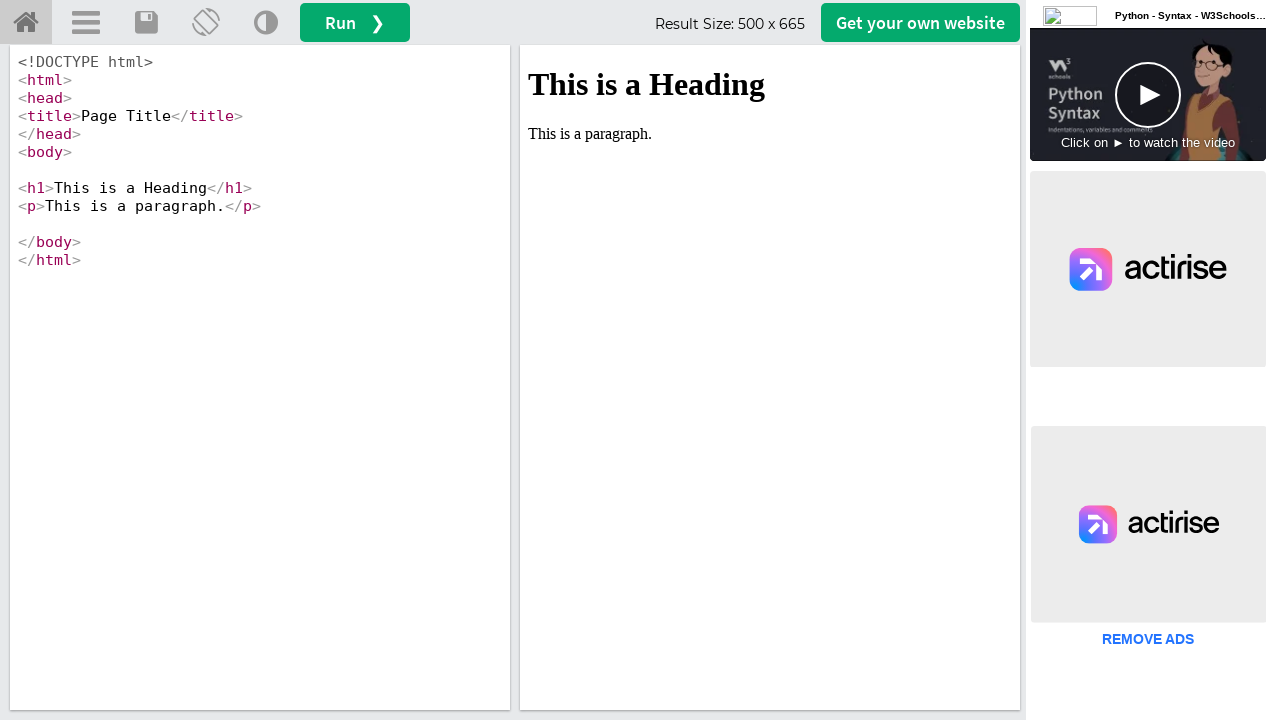

Located the result iframe (#iframeResult)
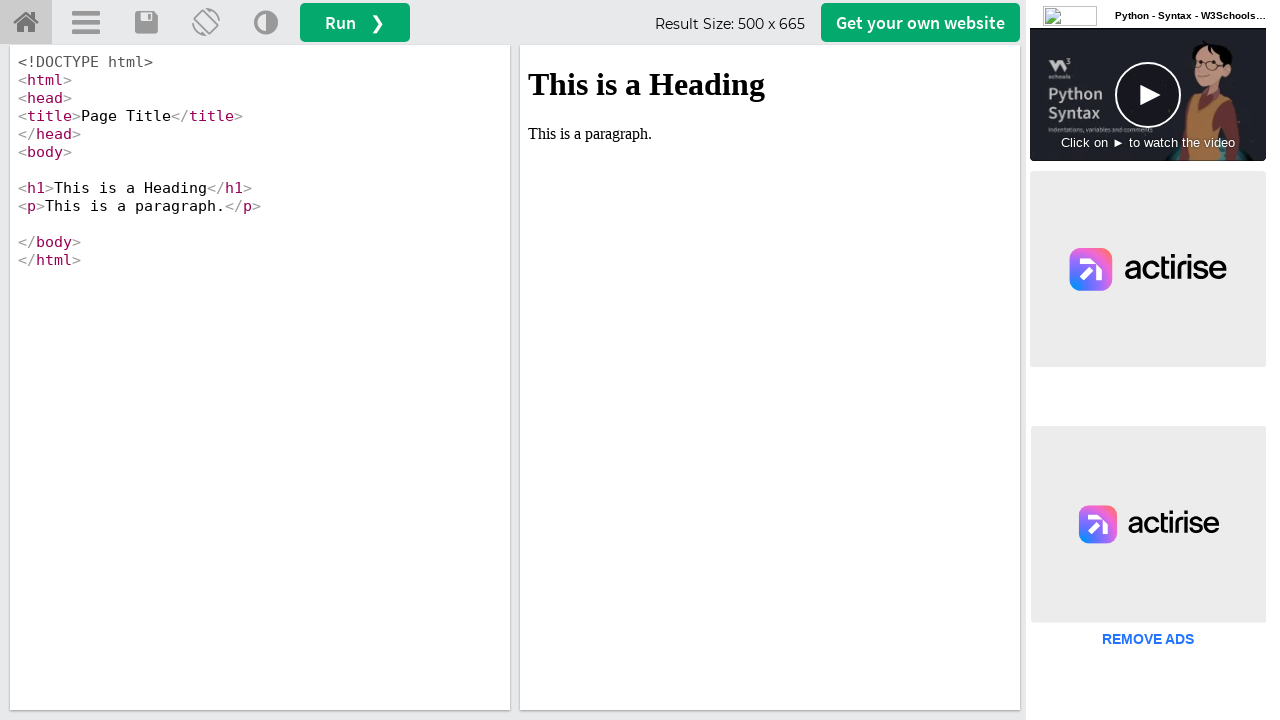

Located h1 header element inside iframe
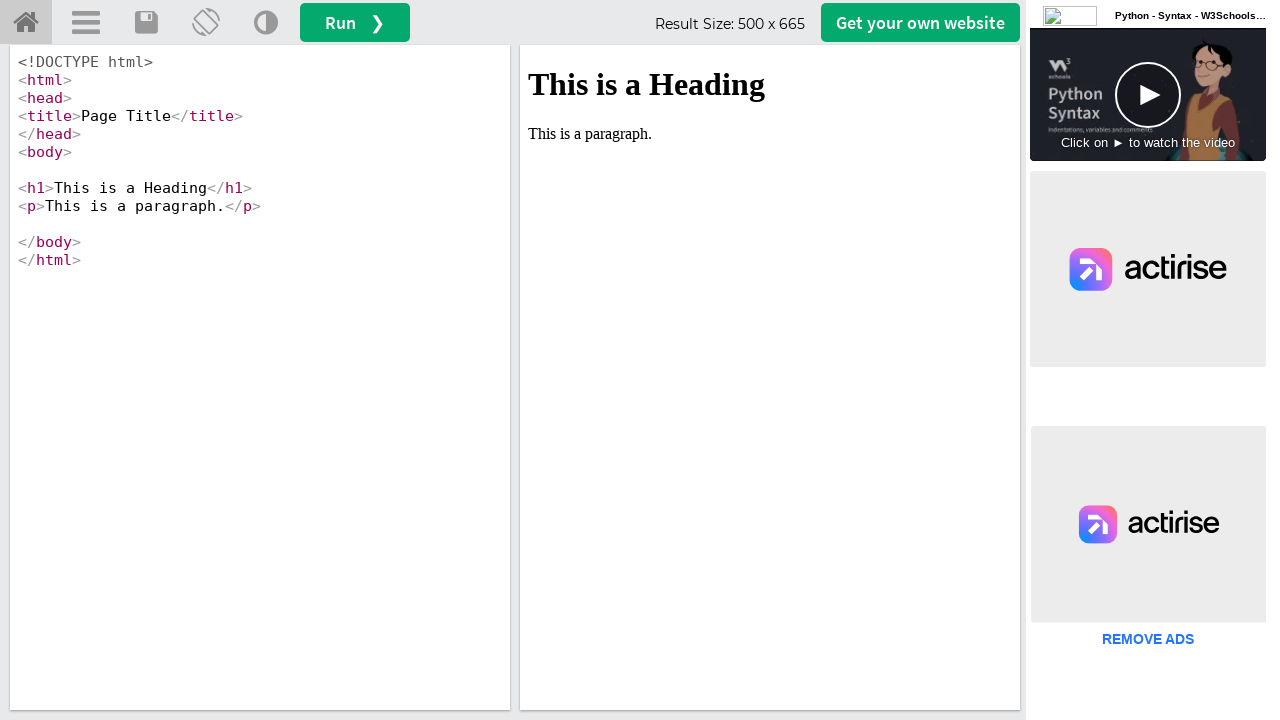

Waited for h1 header to be visible
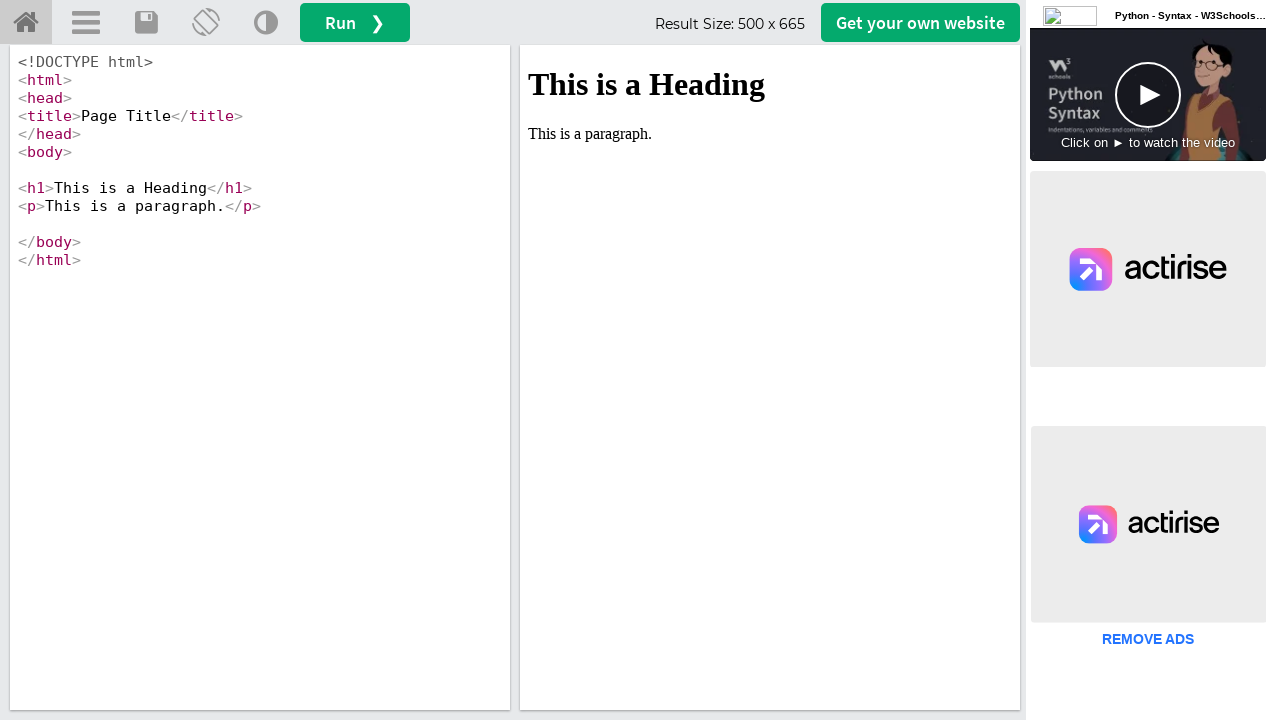

Retrieved h1 header text content: 'This is a Heading'
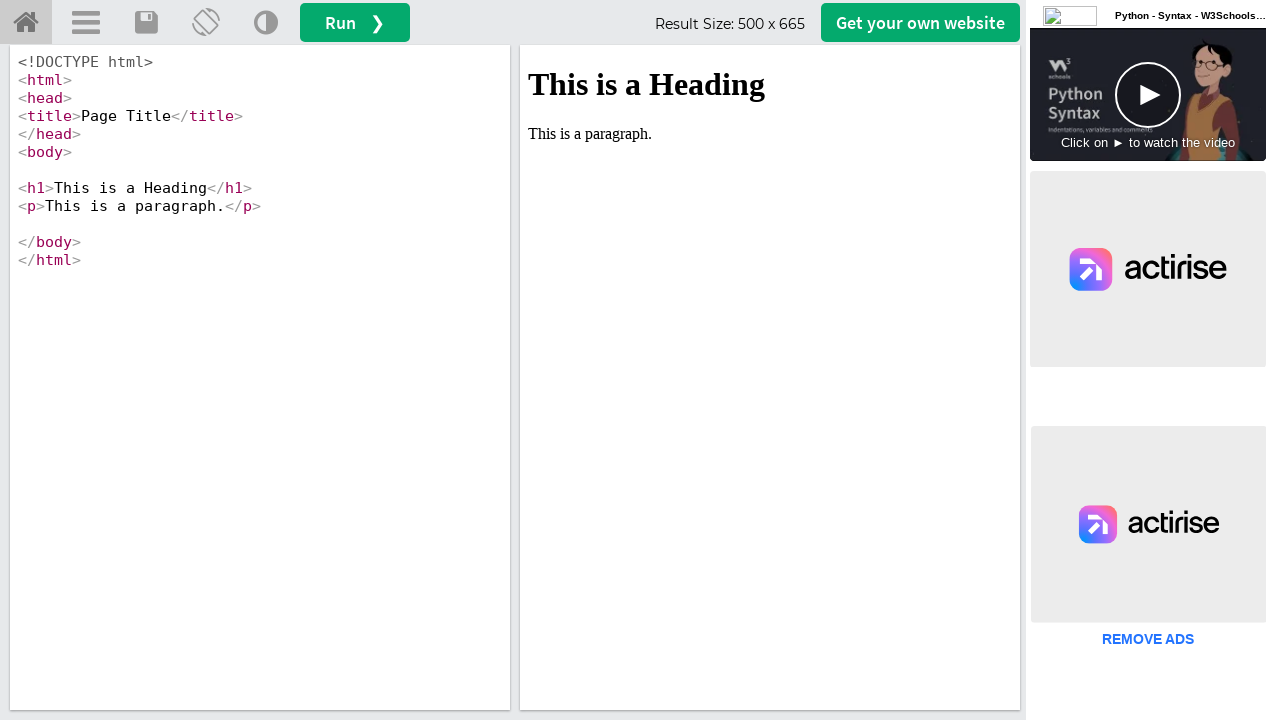

Validated h1 header text matches expected value 'This is a Heading'
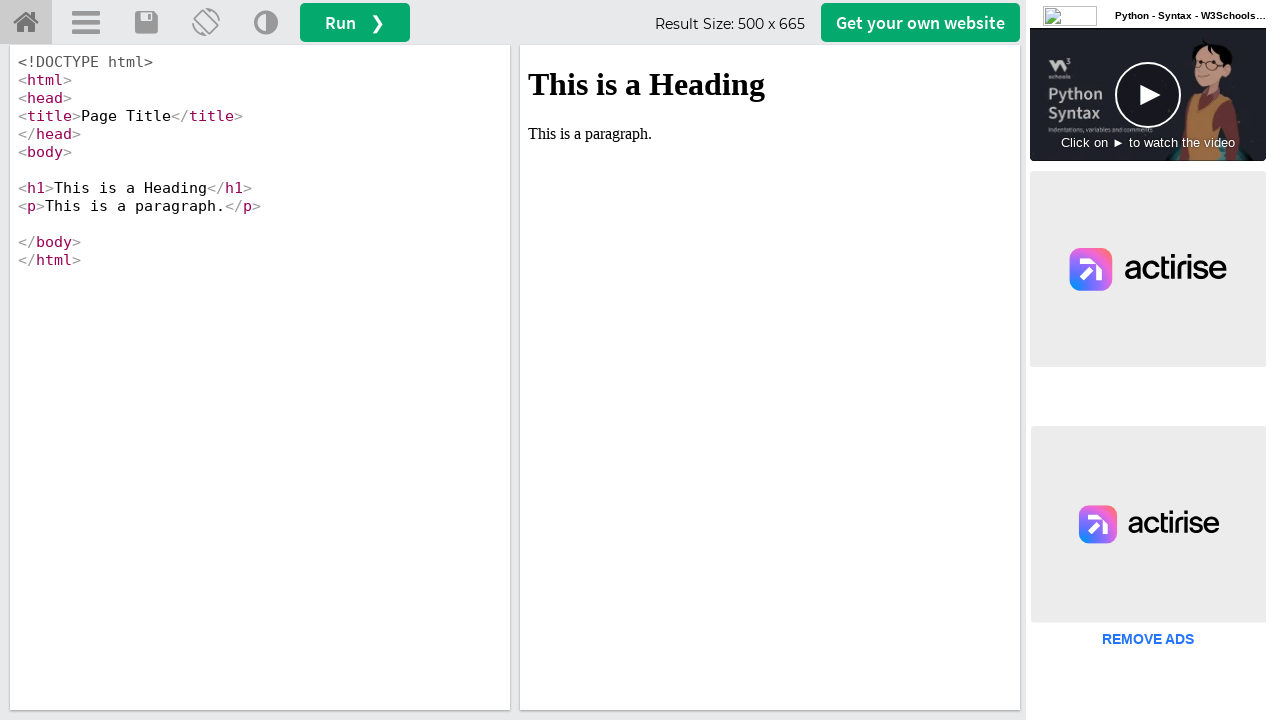

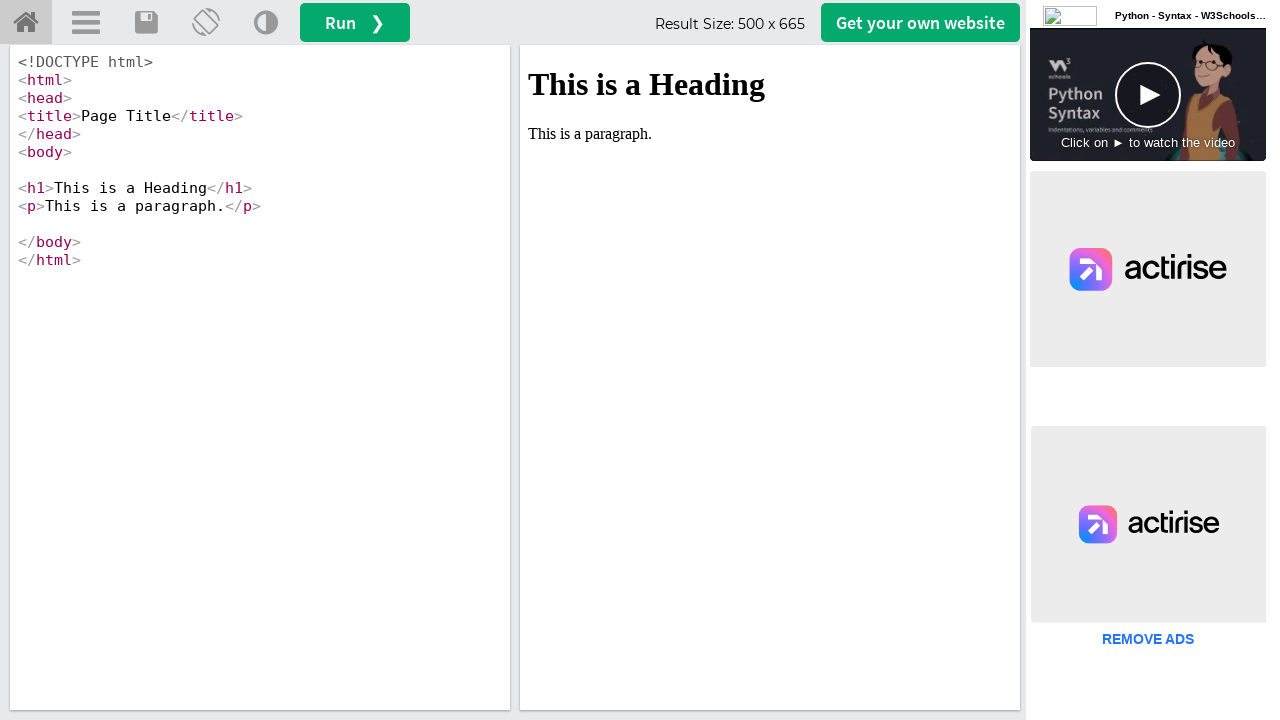